Navigates to the UNAM Engineering Faculty schedule page, enters a course code in the search form, clicks the search button, and verifies that the schedule table loads with results.

Starting URL: https://www.ssa.ingenieria.unam.mx/horarios.html

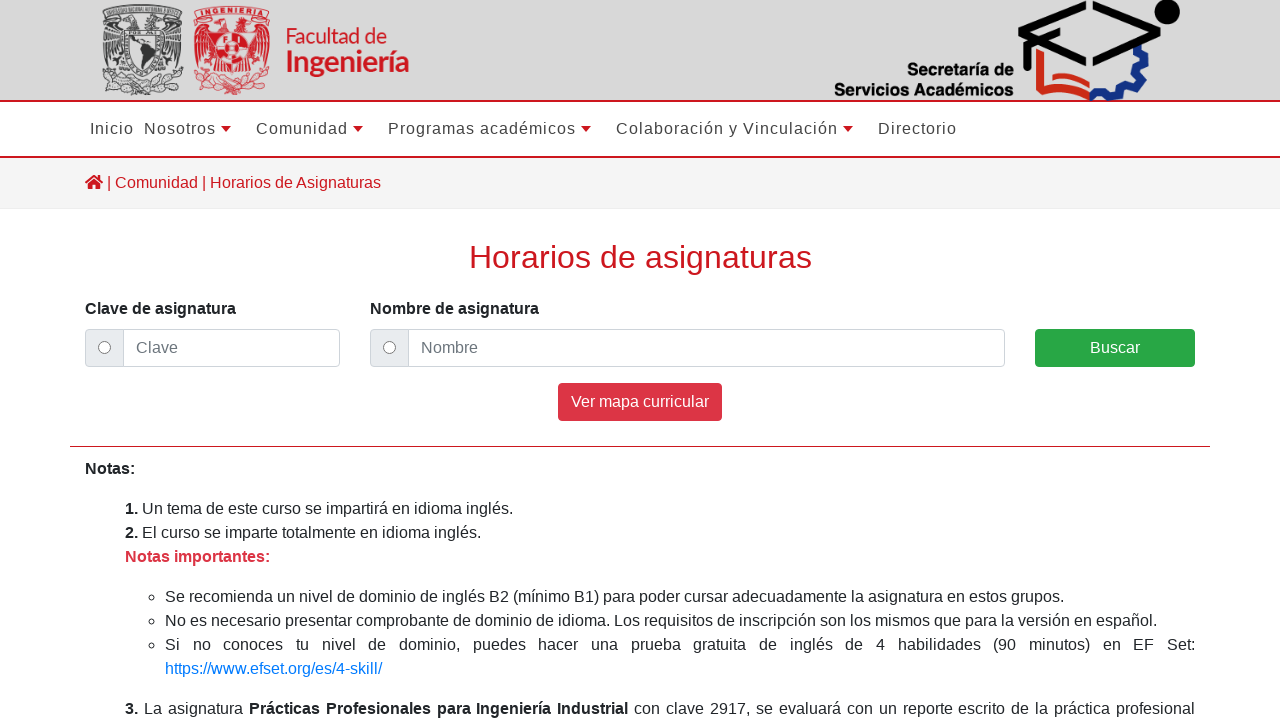

Schedule form loaded
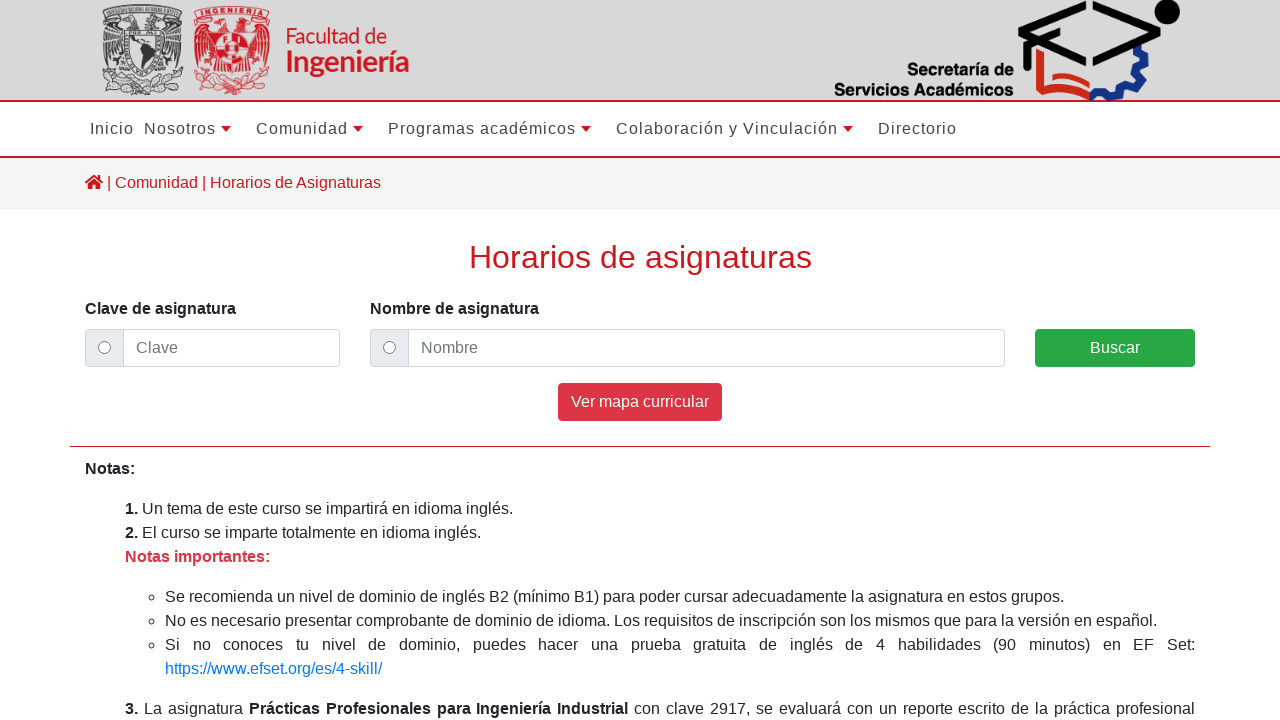

Entered course code '1644' in search field on #clave
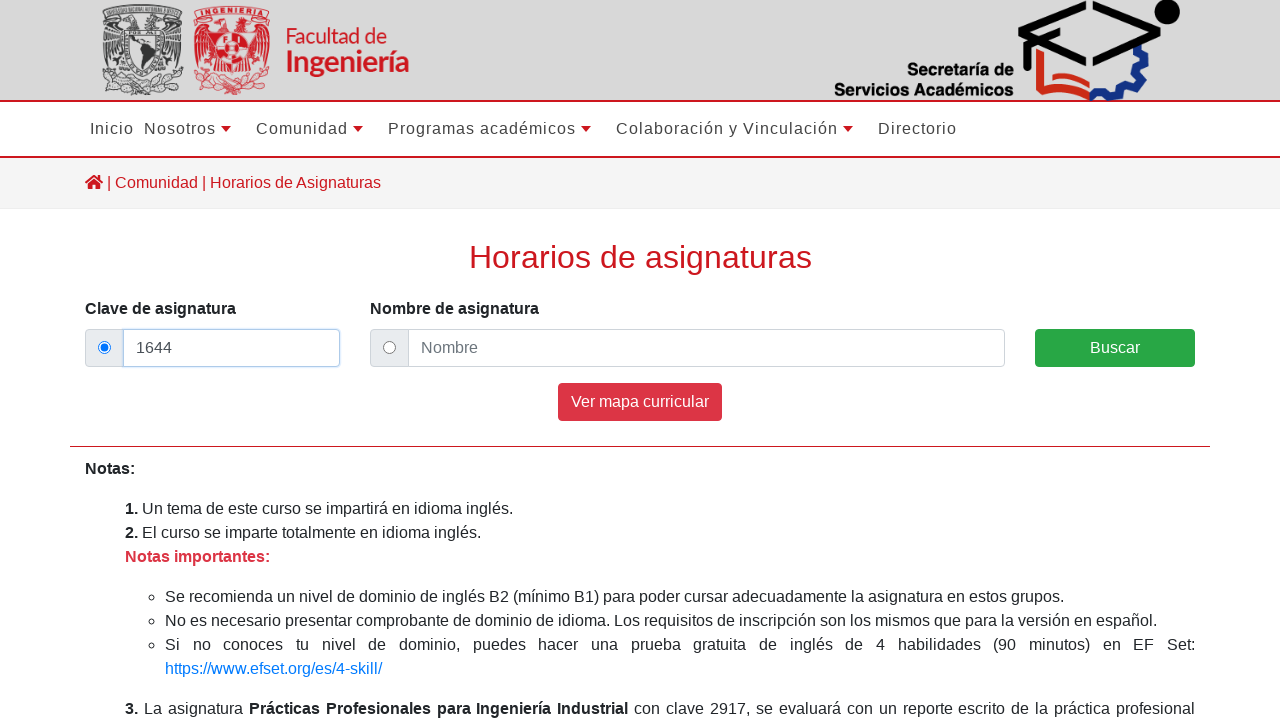

Clicked search button to find schedule for course 1644 at (1115, 348) on #buscar
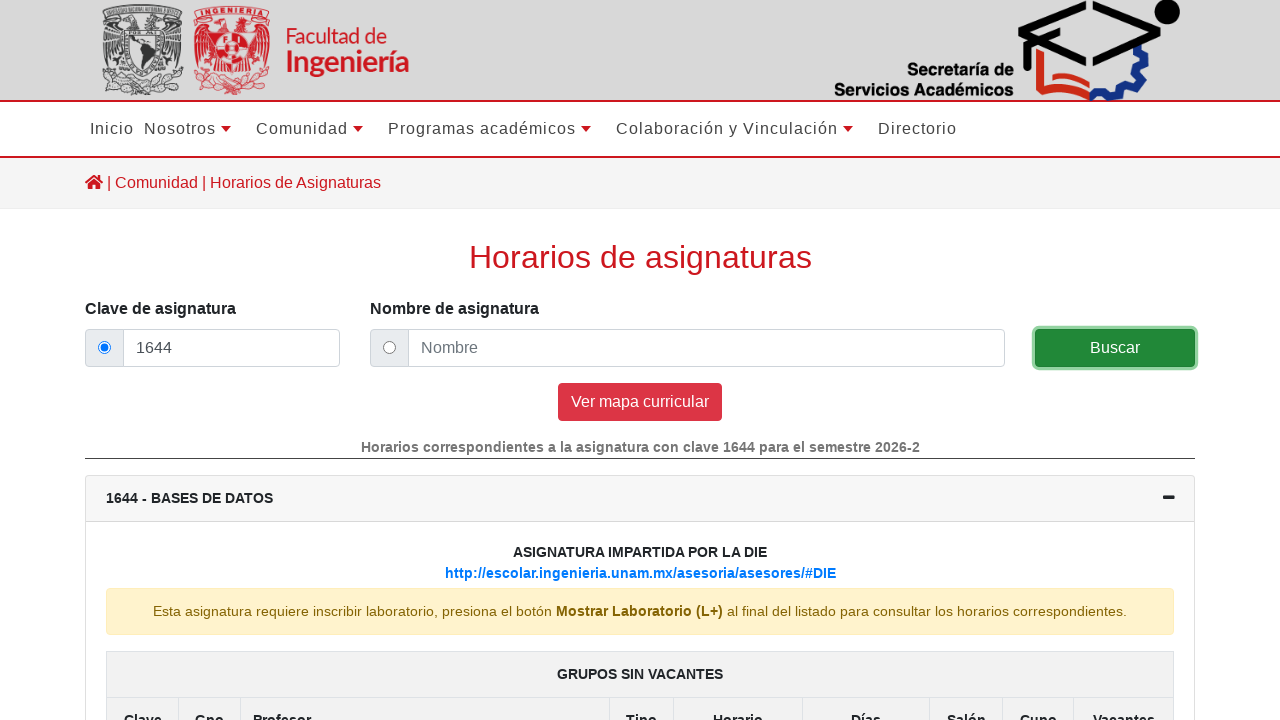

Schedule table loaded with results for course 1644
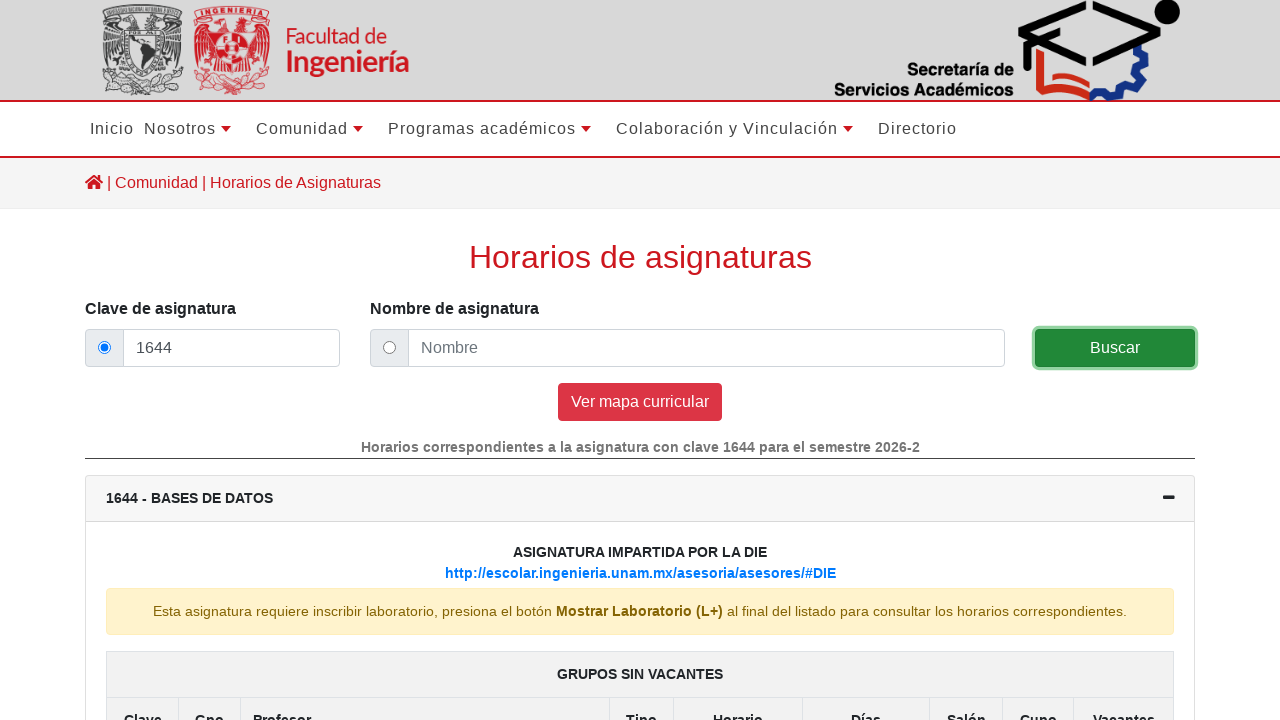

Cleared course code input field on #clave
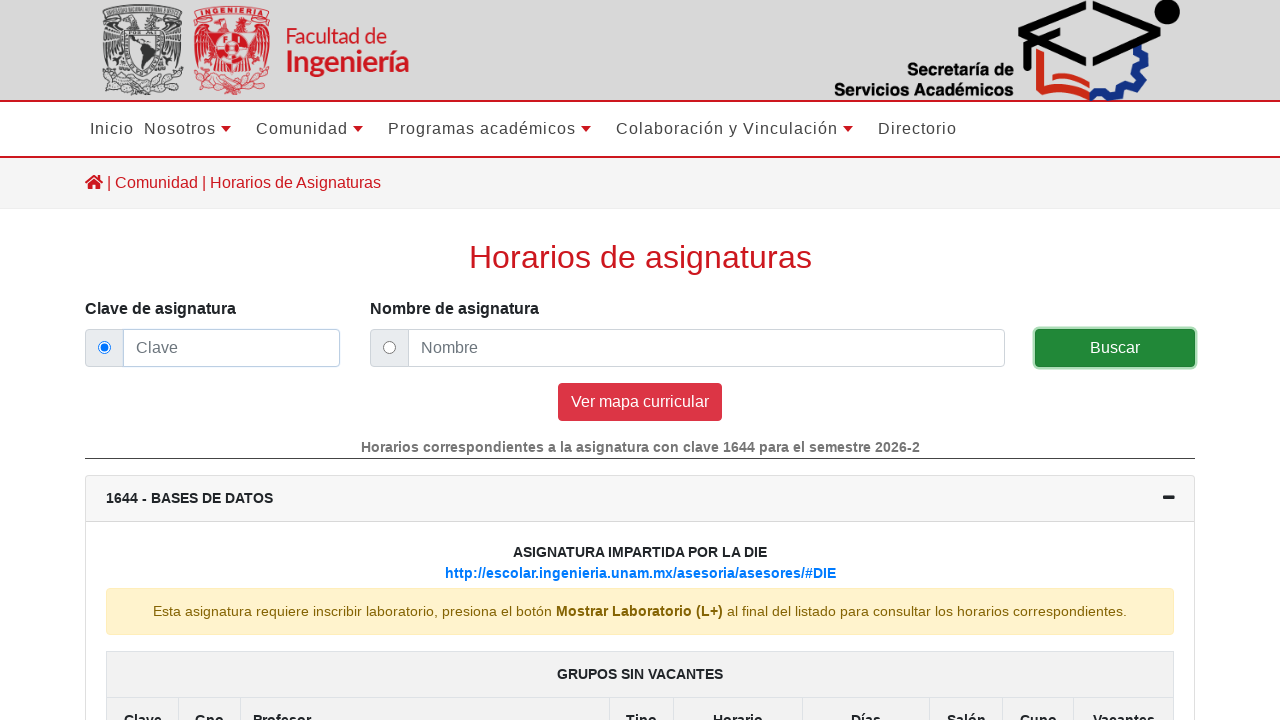

Entered course code '840' in search field on #clave
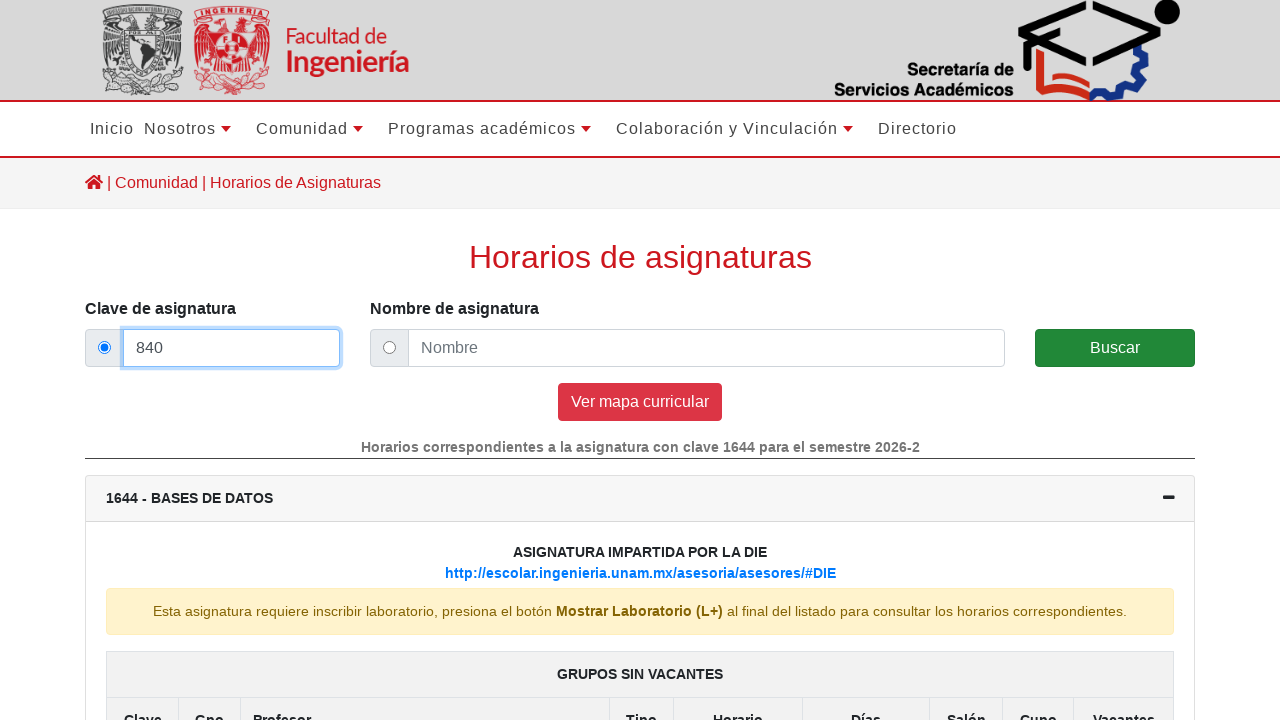

Clicked search button to find schedule for course 840 at (1115, 348) on #buscar
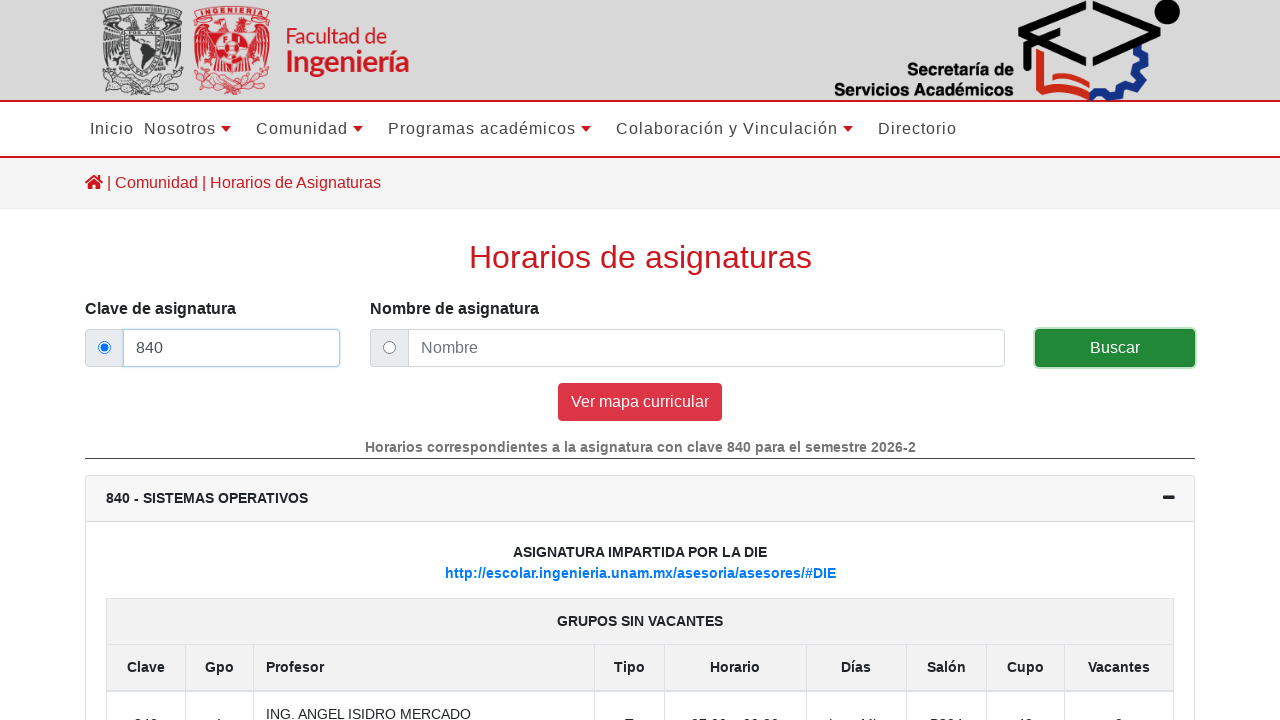

Schedule table loaded with results for course 840
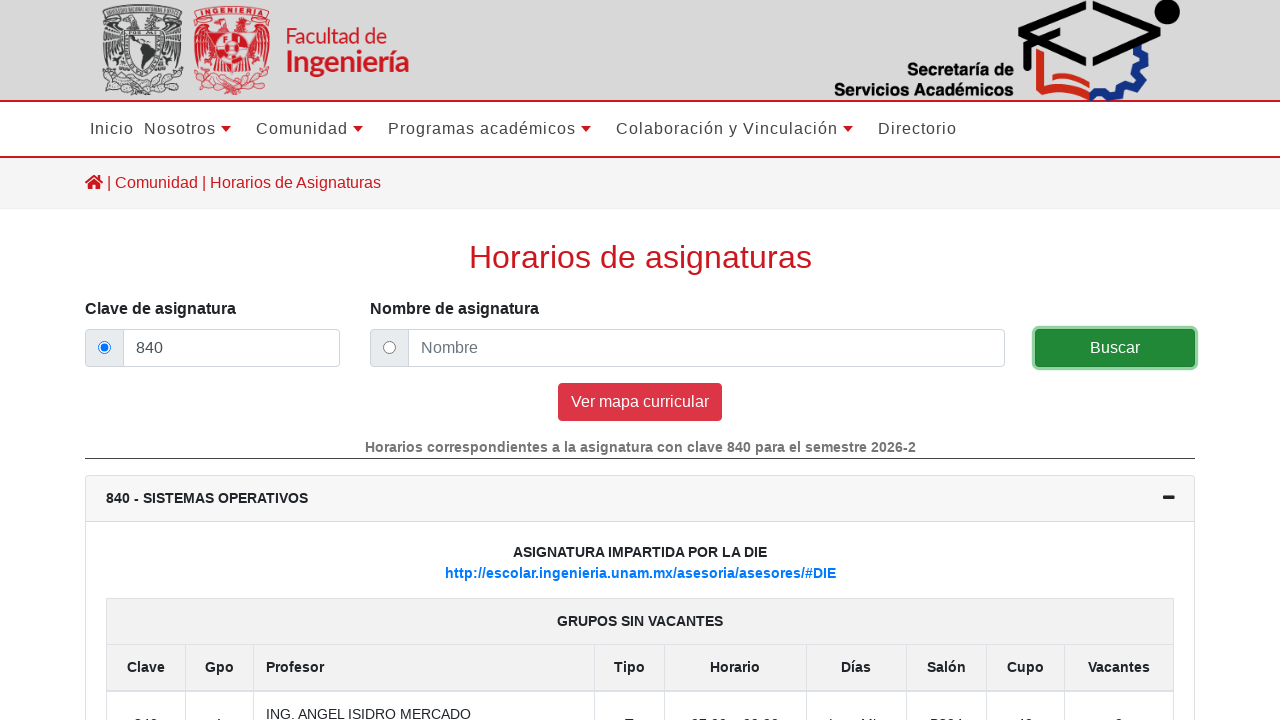

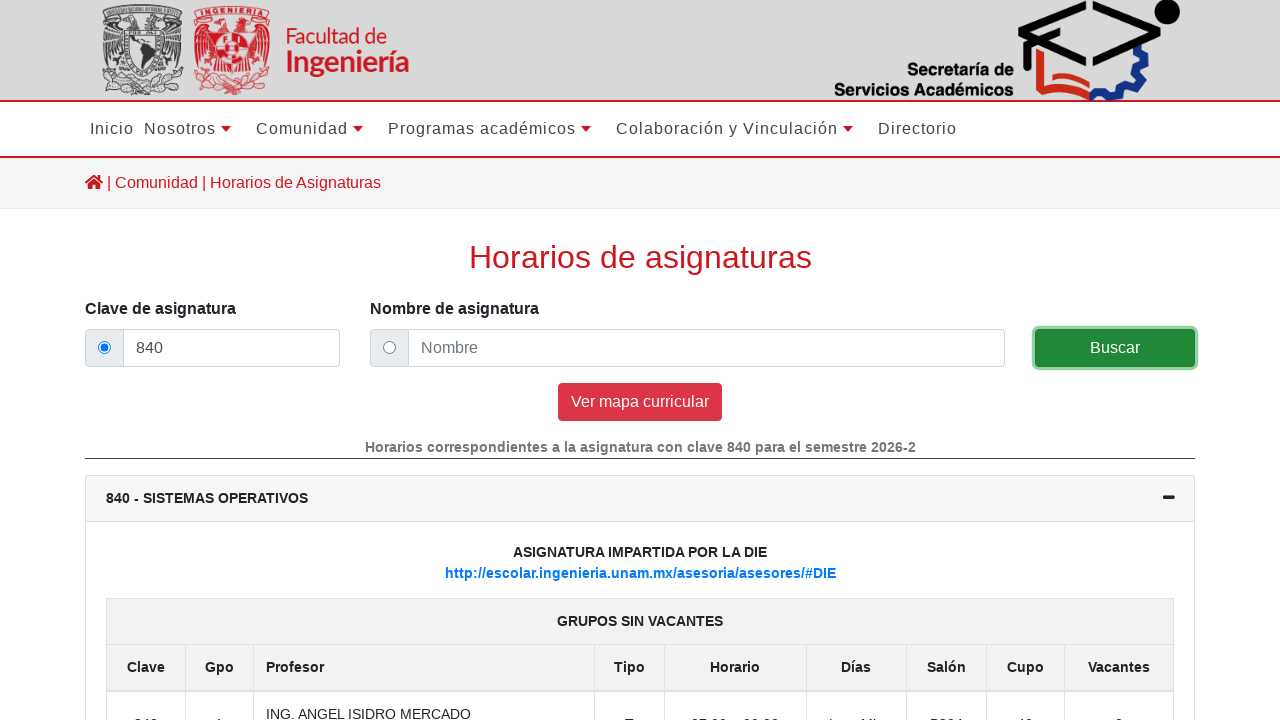